Tests browser alert handling by clicking a button to trigger a confirm alert, accepting it, then triggering it again and dismissing it

Starting URL: https://demoqa.com/alerts

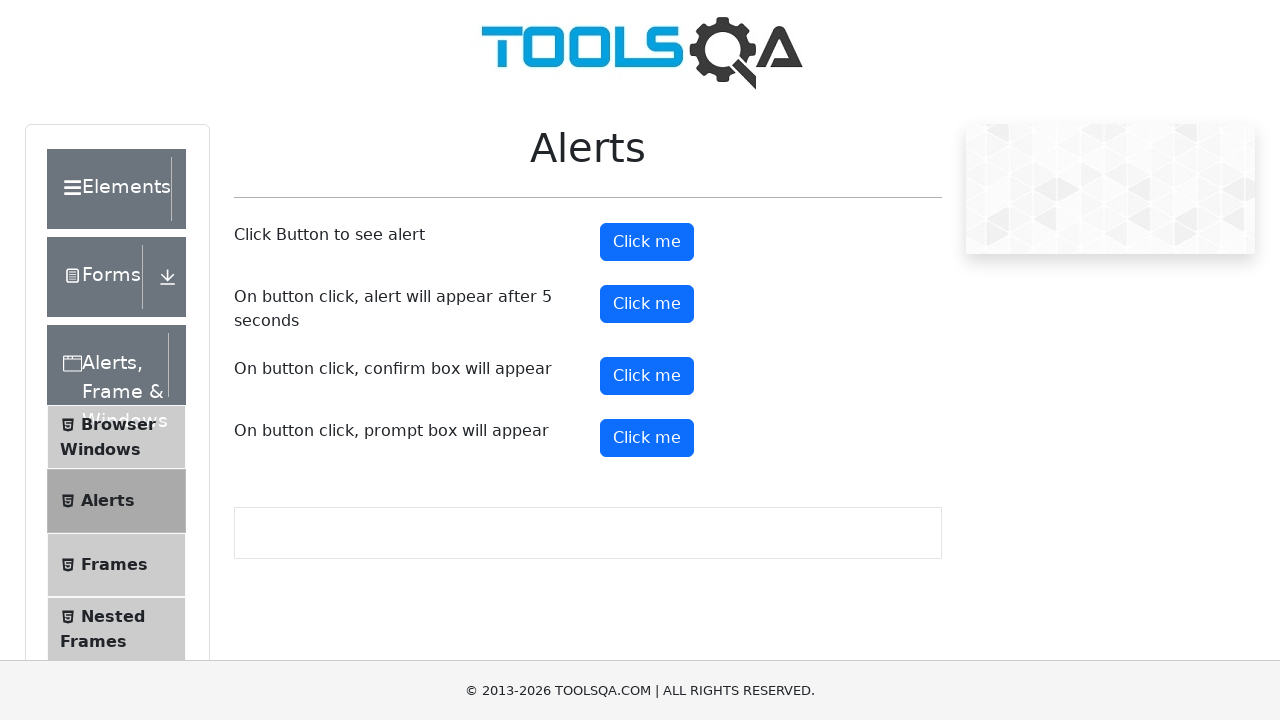

Clicked confirm button to trigger alert at (647, 376) on button#confirmButton
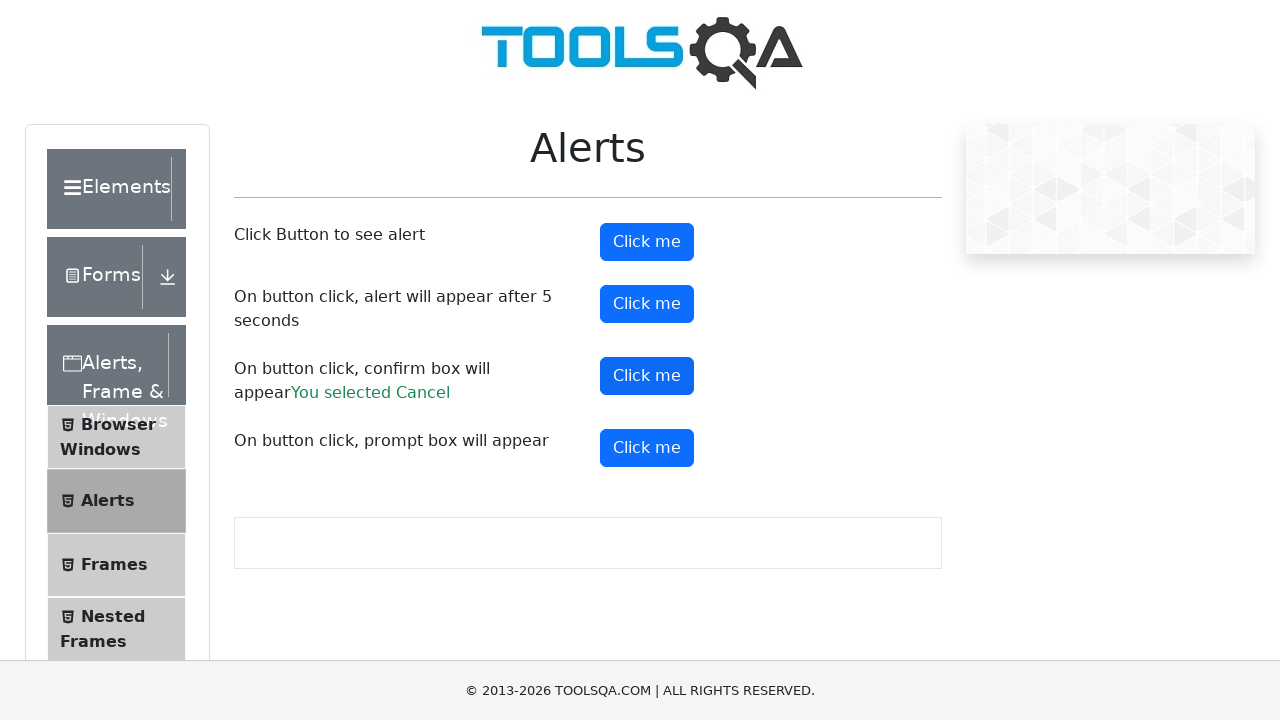

Set up dialog handler to accept alerts
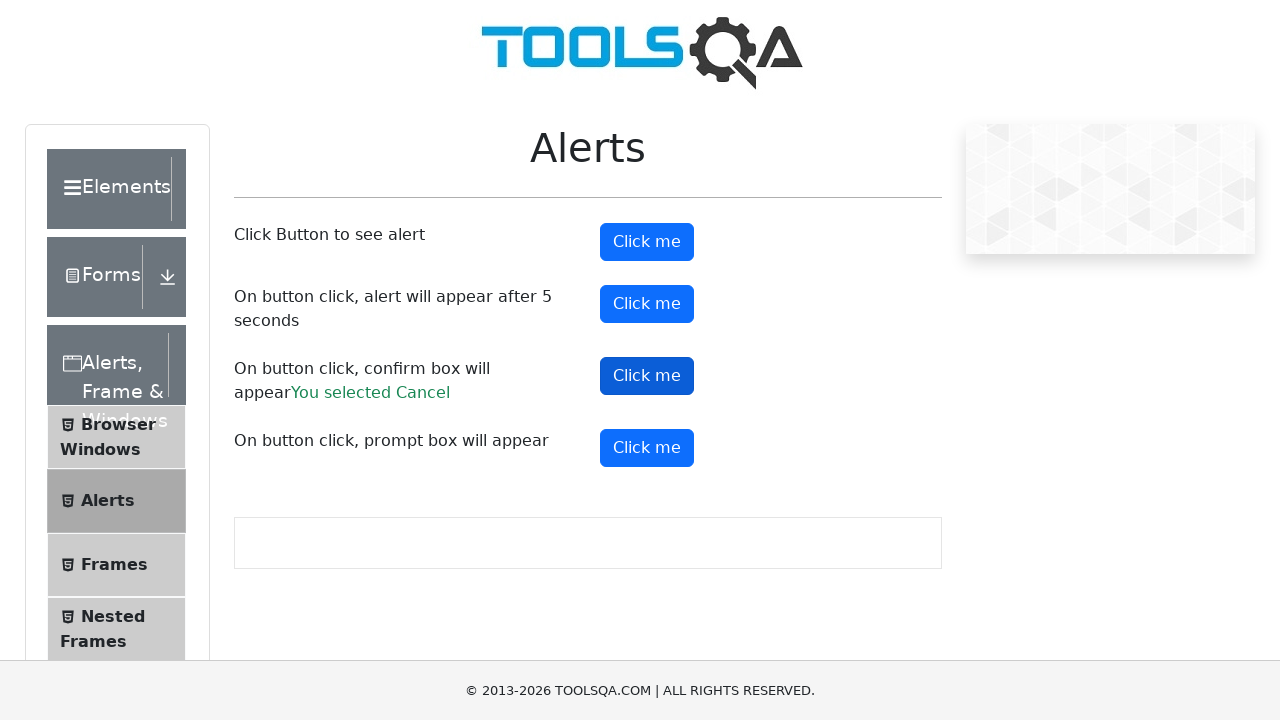

Clicked confirm button and accepted the alert at (647, 376) on button#confirmButton
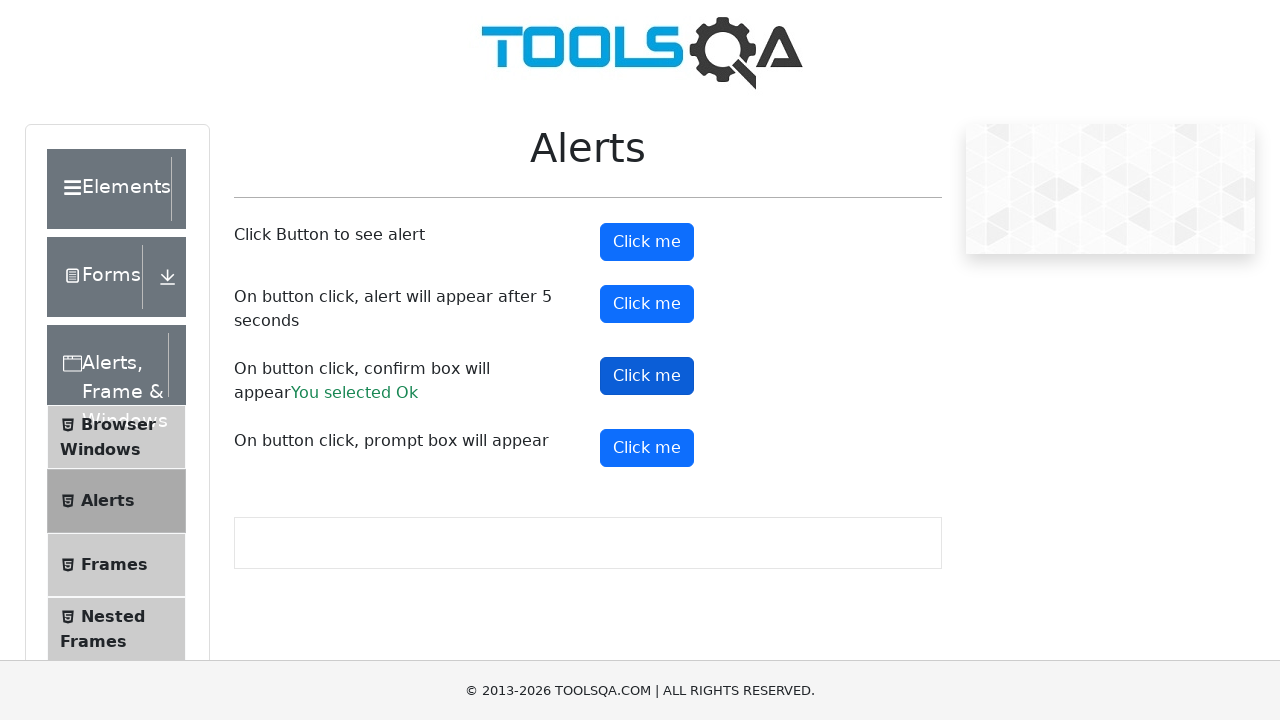

Waited 1 second for alert interaction to complete
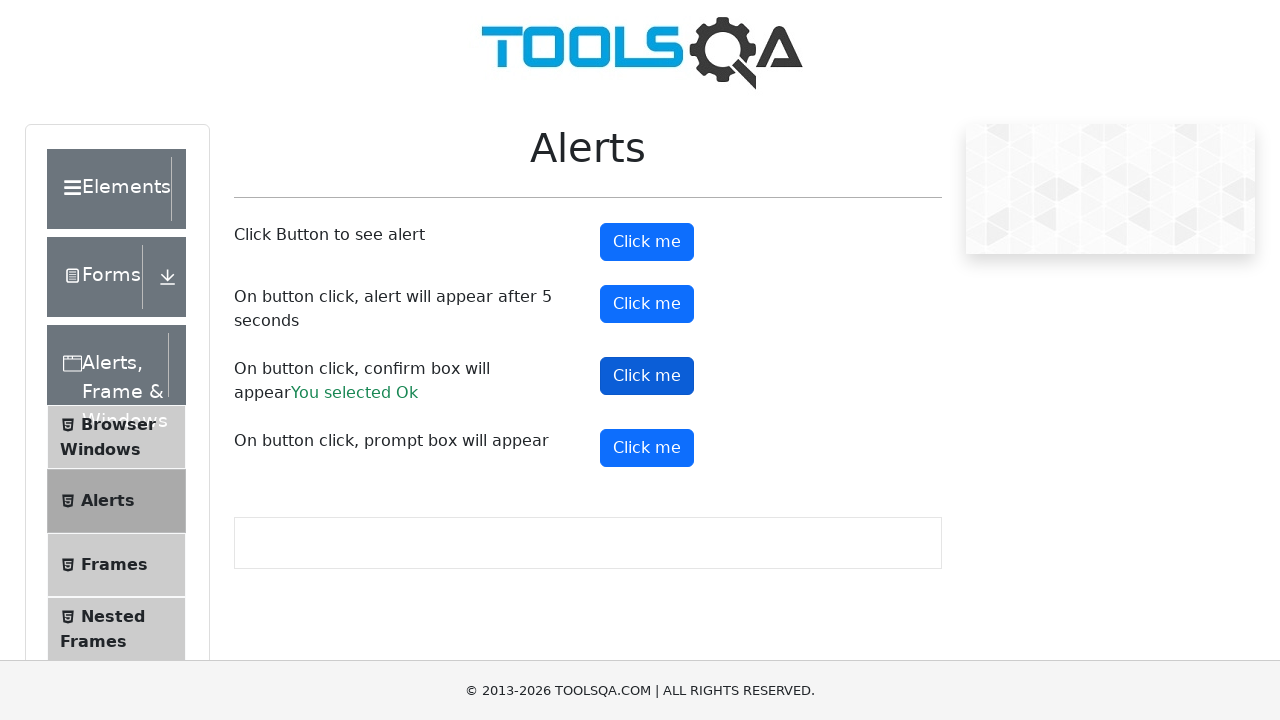

Set up dialog handler to dismiss the next alert
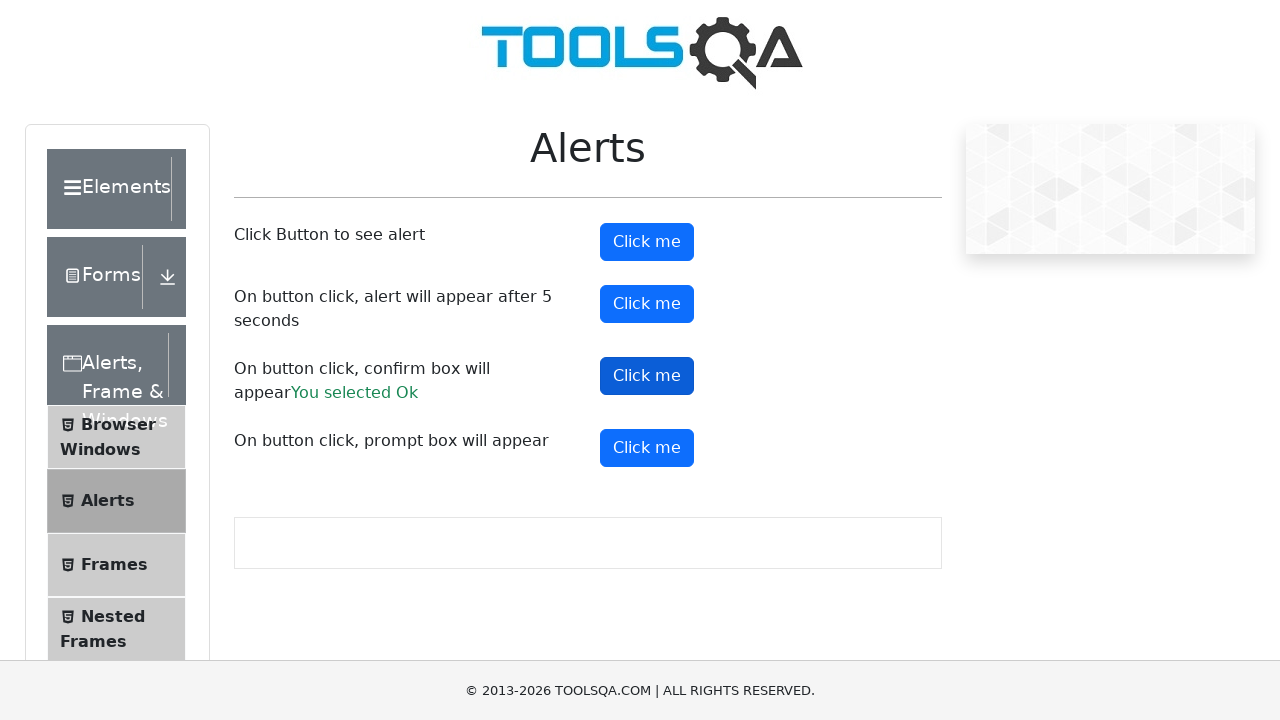

Clicked confirm button and dismissed the alert at (647, 376) on button#confirmButton
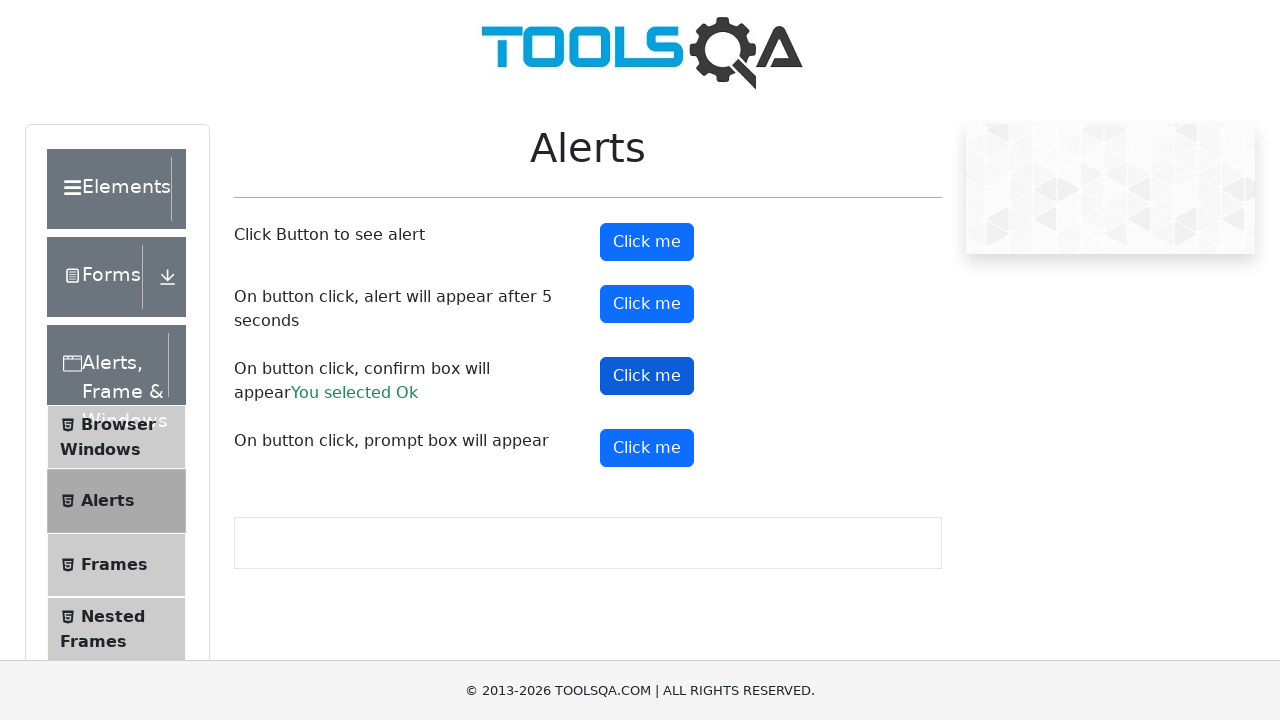

Waited 1 second for alert dismissal to complete
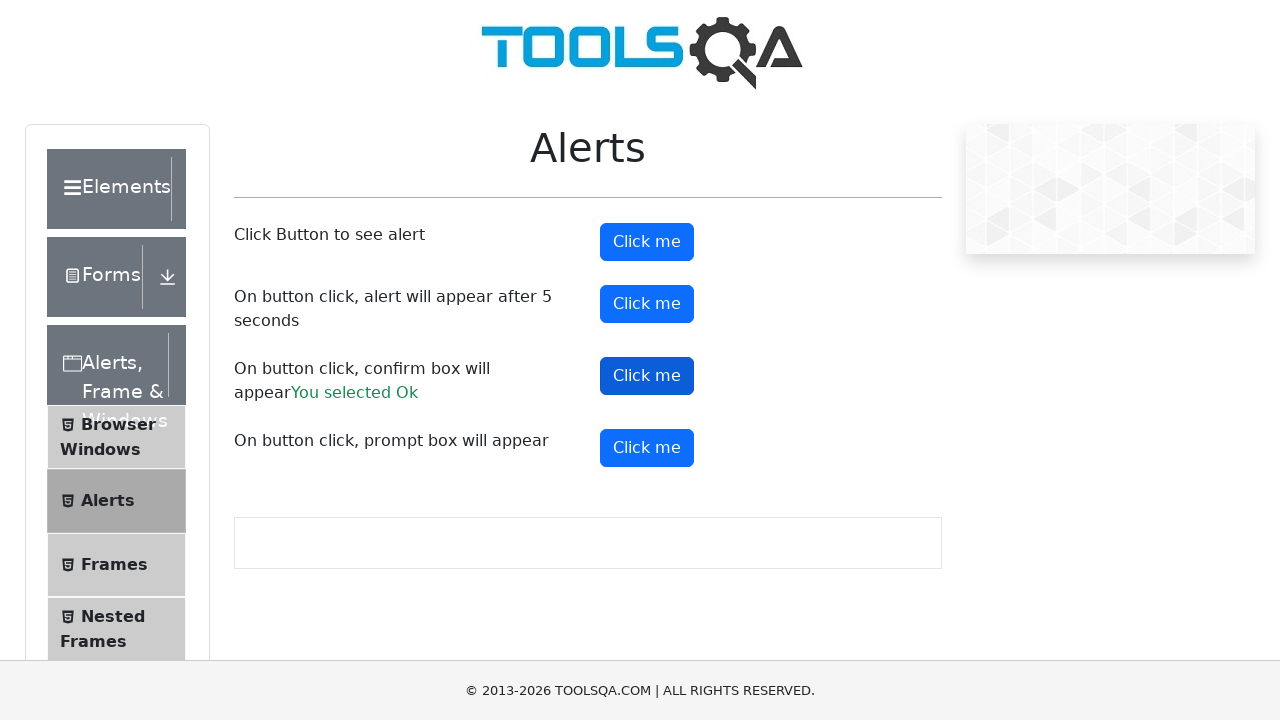

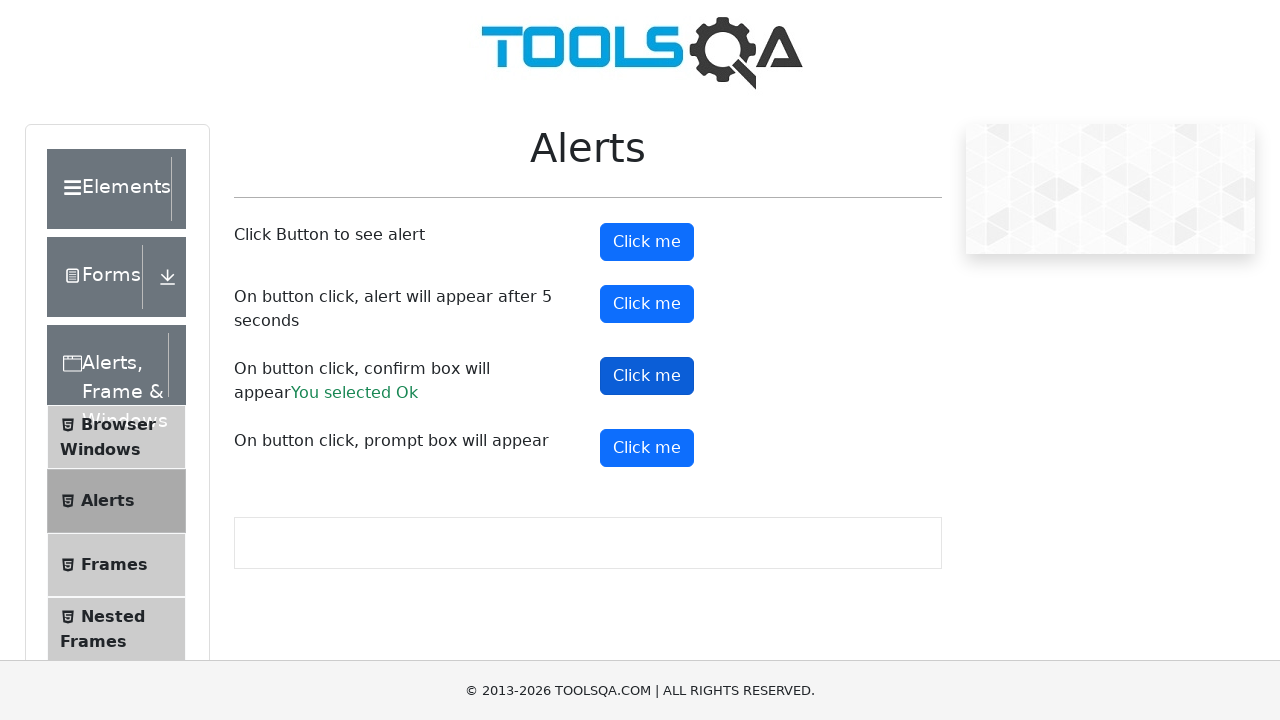